Tests that the Clear completed button is hidden when there are no completed items

Starting URL: https://demo.playwright.dev/todomvc

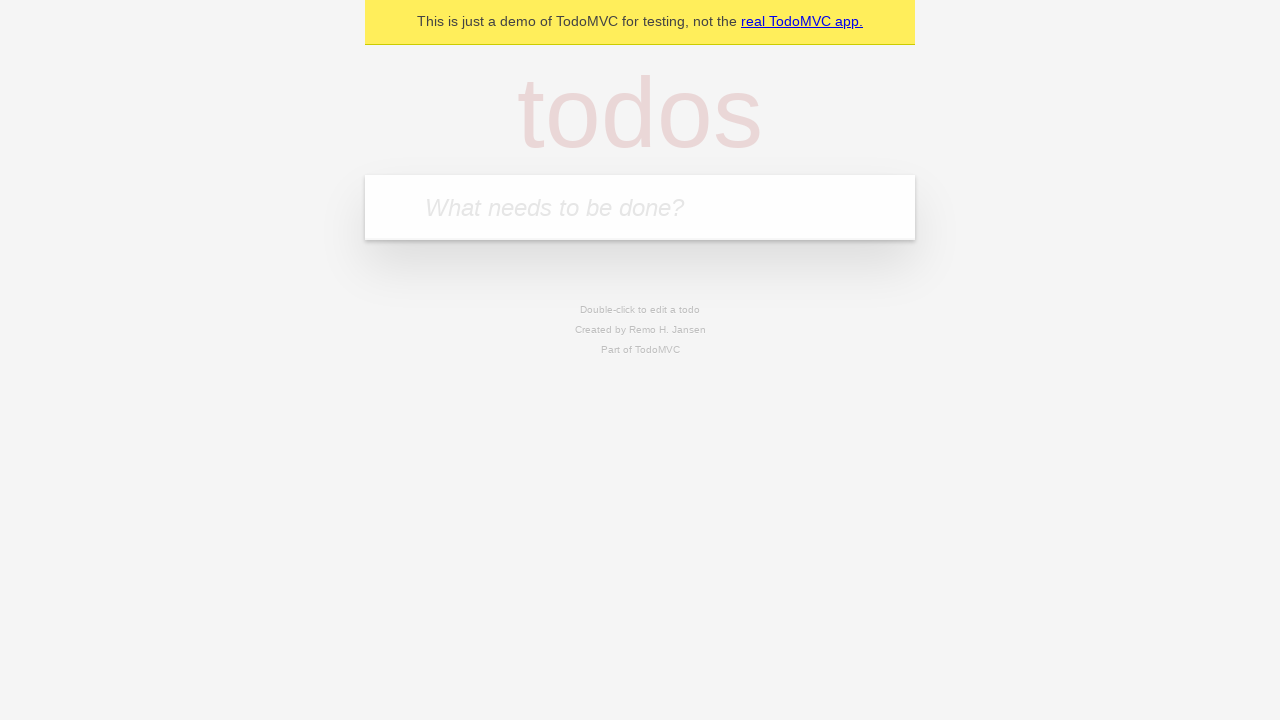

Filled todo input with 'buy some cheese' on internal:attr=[placeholder="What needs to be done?"i]
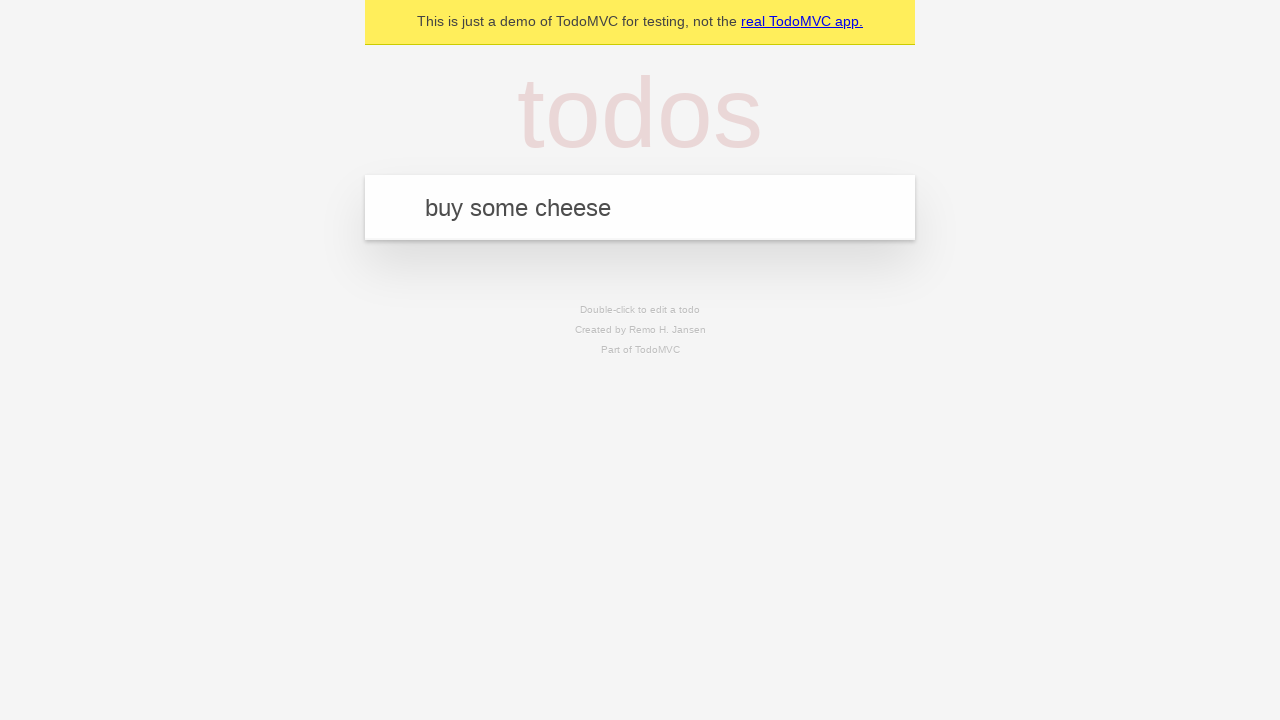

Pressed Enter to add first todo on internal:attr=[placeholder="What needs to be done?"i]
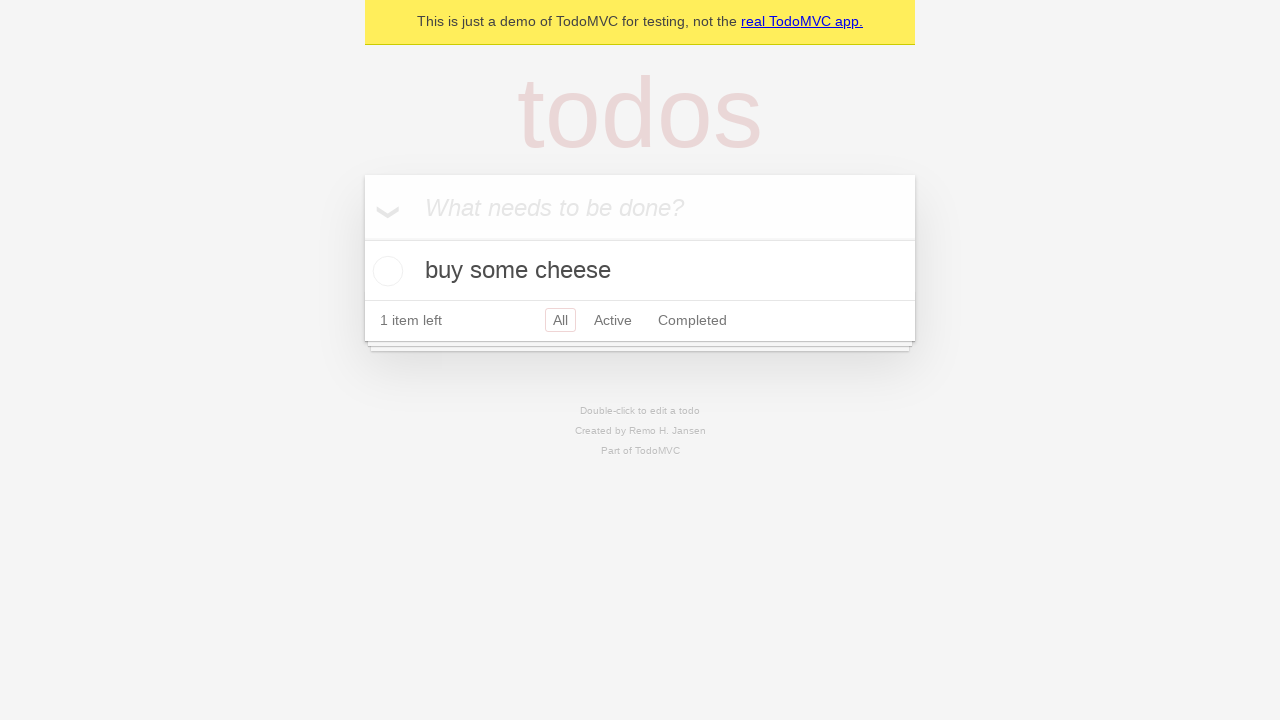

Filled todo input with 'feed the cat' on internal:attr=[placeholder="What needs to be done?"i]
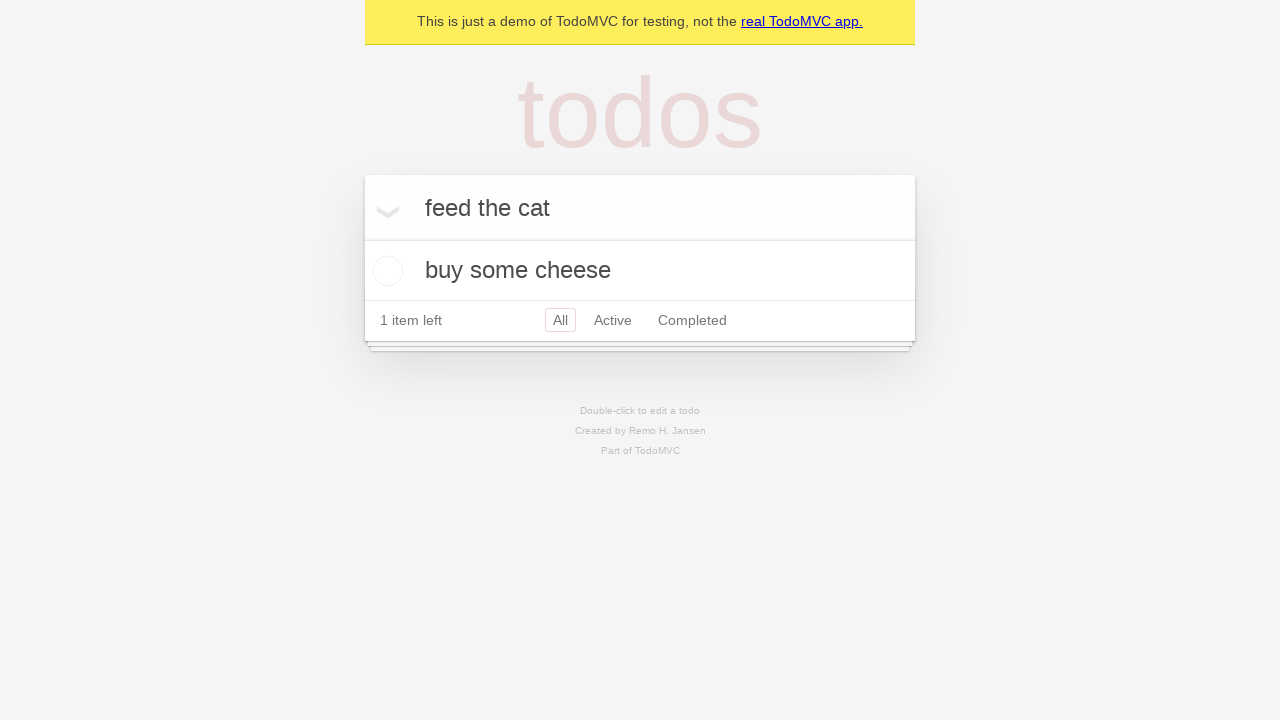

Pressed Enter to add second todo on internal:attr=[placeholder="What needs to be done?"i]
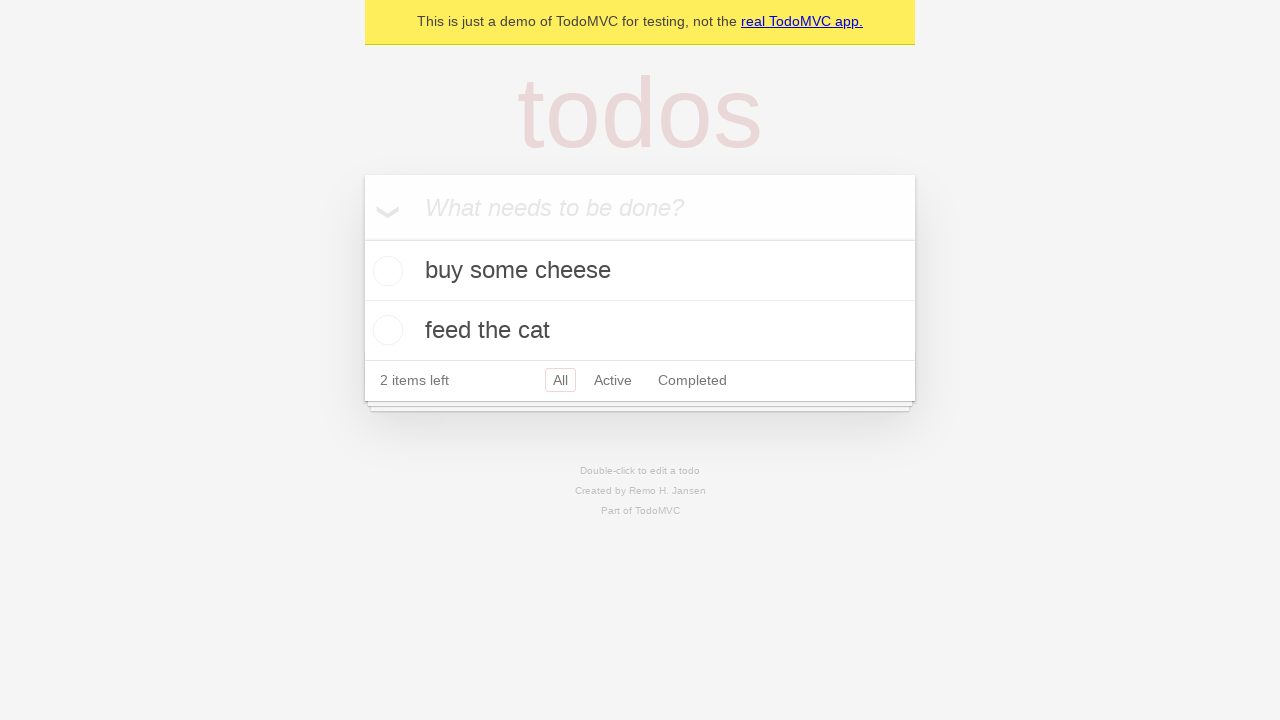

Filled todo input with 'book a doctors appointment' on internal:attr=[placeholder="What needs to be done?"i]
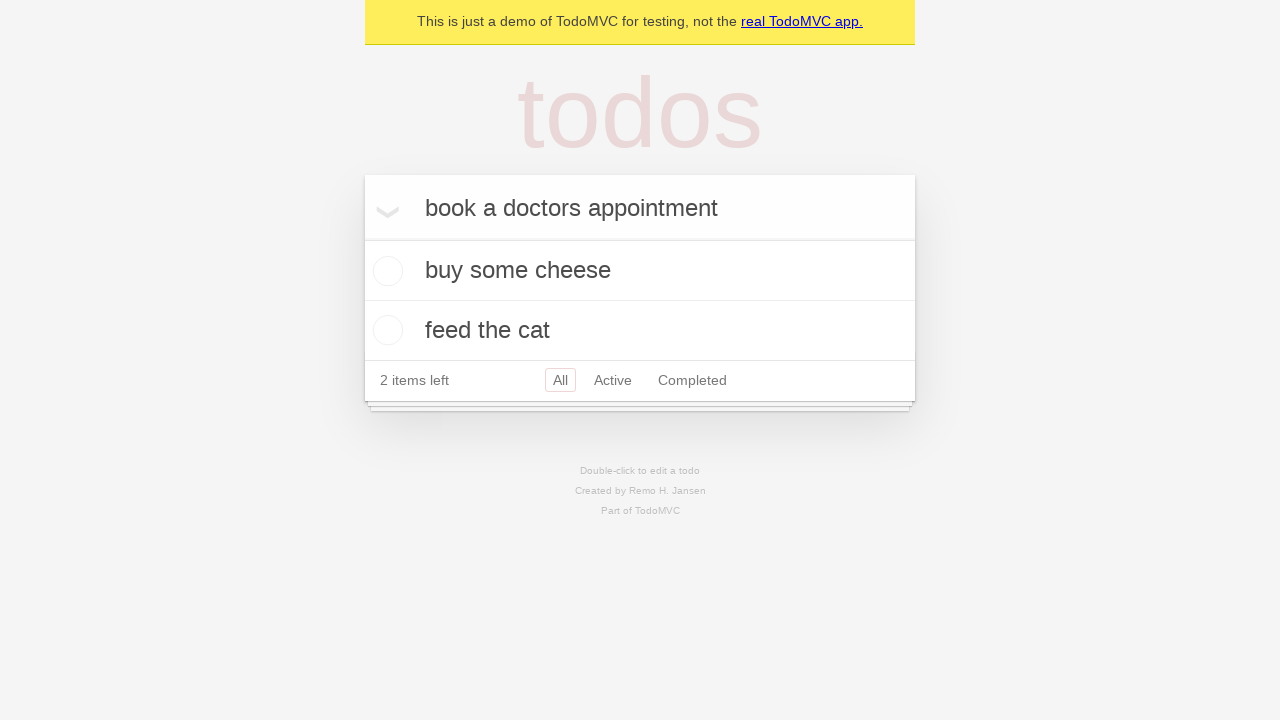

Pressed Enter to add third todo on internal:attr=[placeholder="What needs to be done?"i]
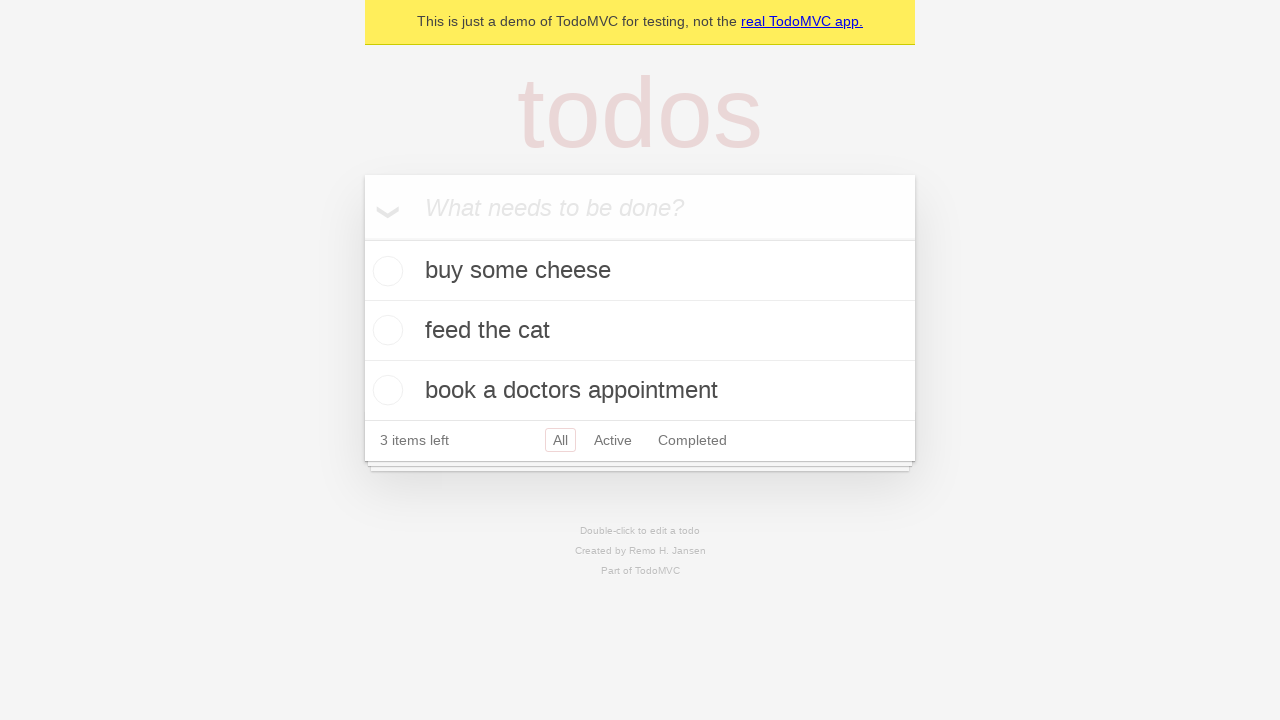

Checked first todo item as completed at (385, 271) on .todo-list li .toggle >> nth=0
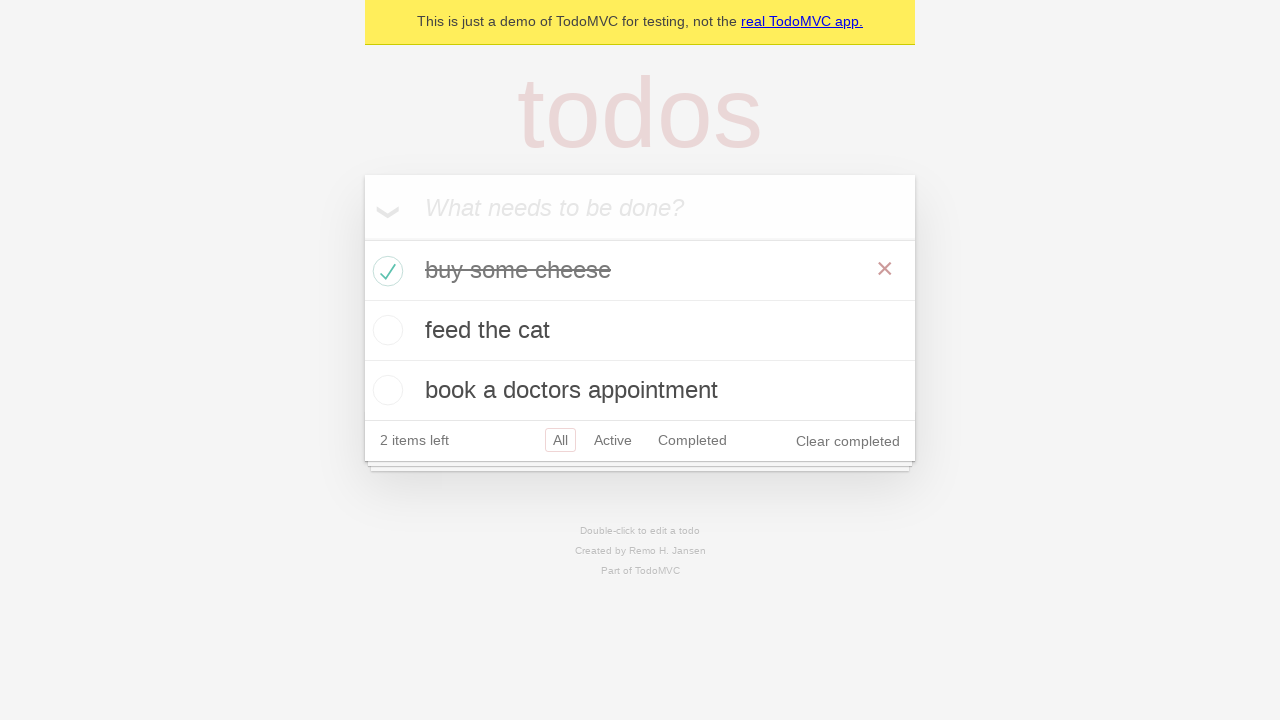

Clicked 'Clear completed' button to remove completed items at (848, 441) on internal:role=button[name="Clear completed"i]
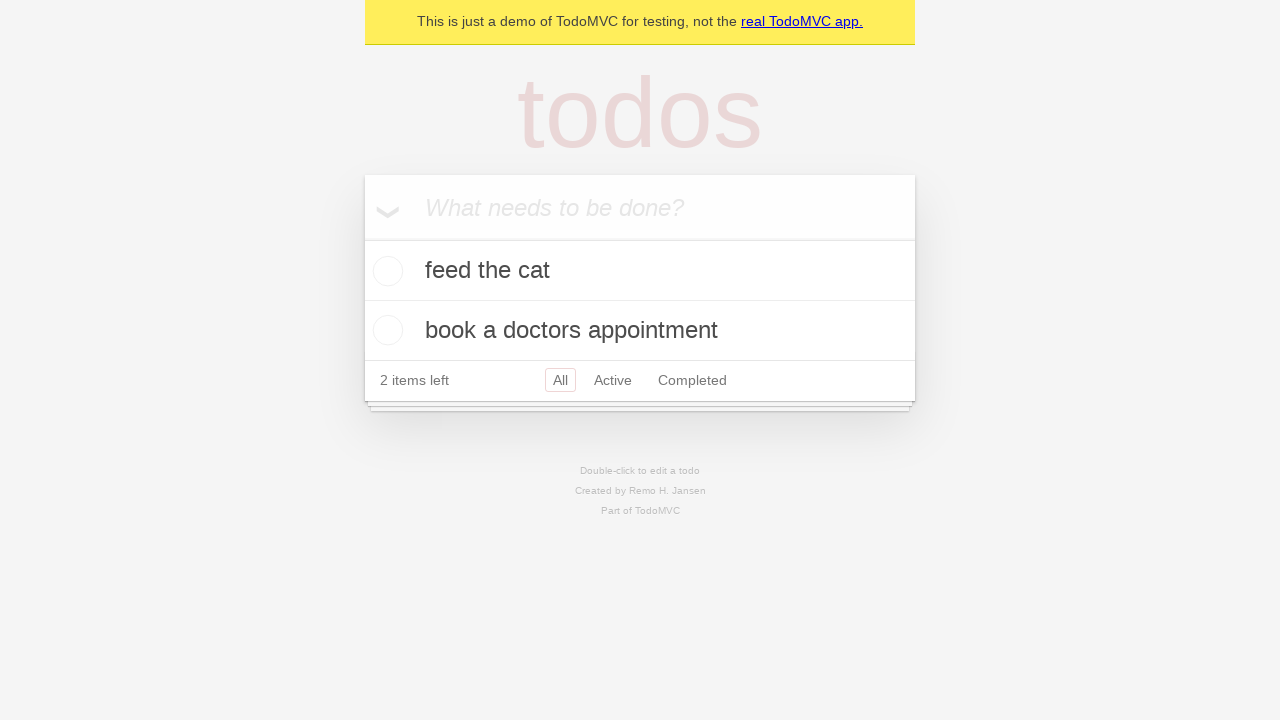

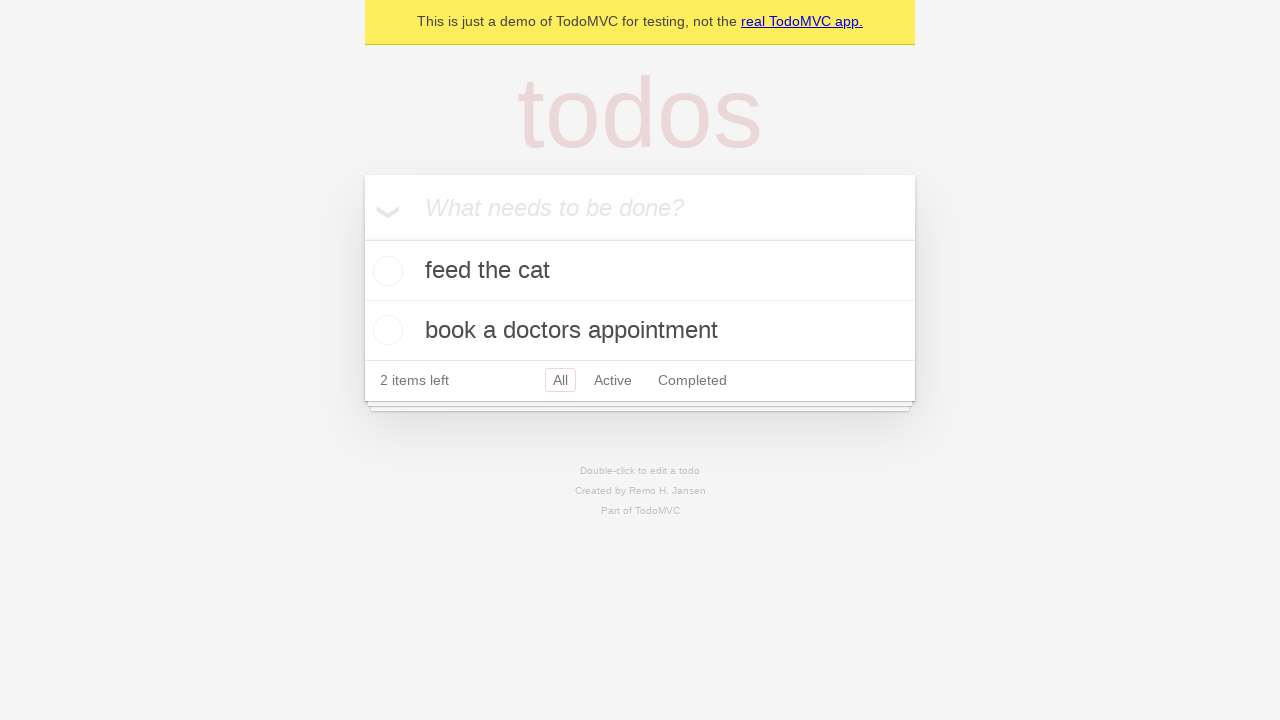